Searches for products containing "ca", finds and adds "Cashews" to cart, then proceeds through checkout flow

Starting URL: https://rahulshettyacademy.com/seleniumPractise/#/

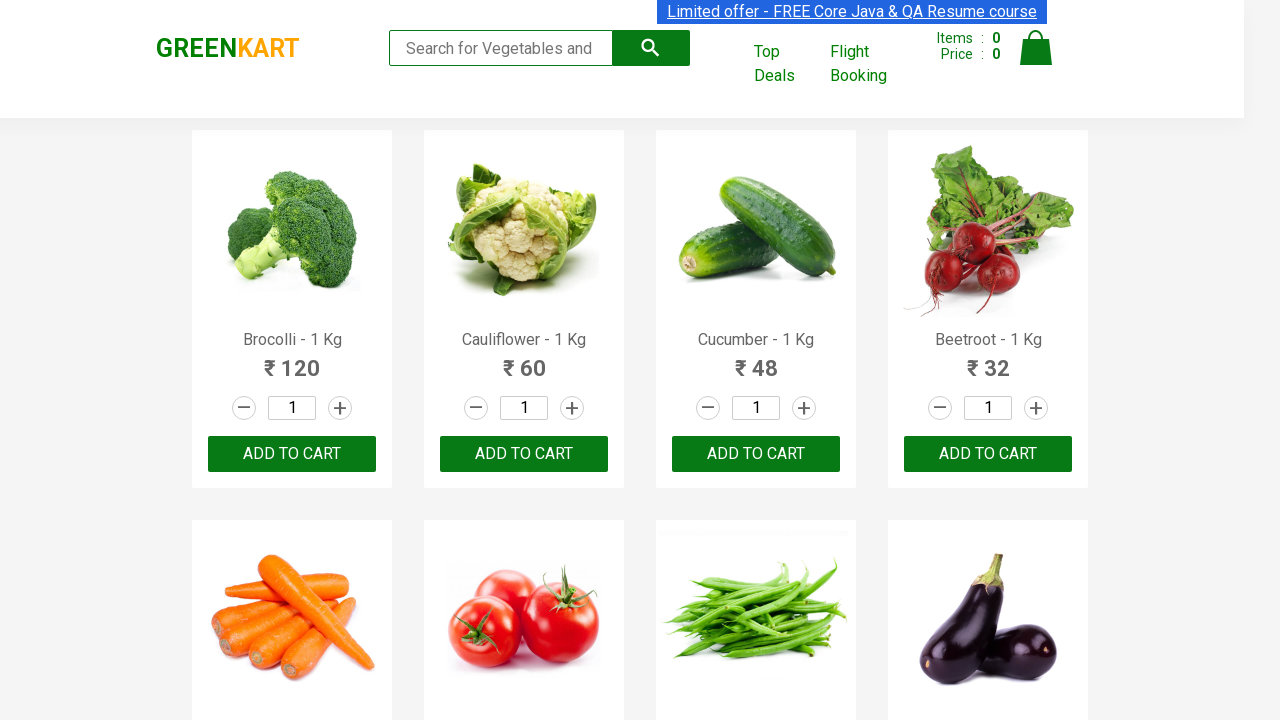

Filled search field with 'ca' on .search-keyword
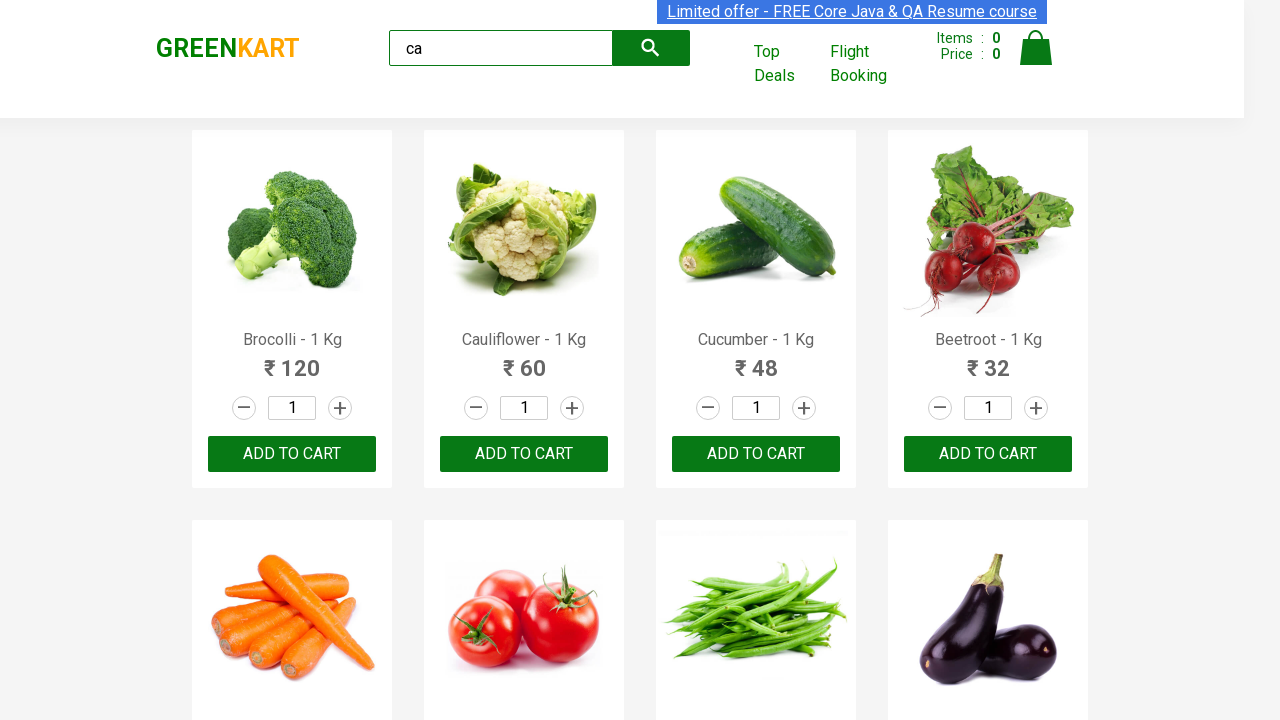

Waited 2 seconds for search results to update
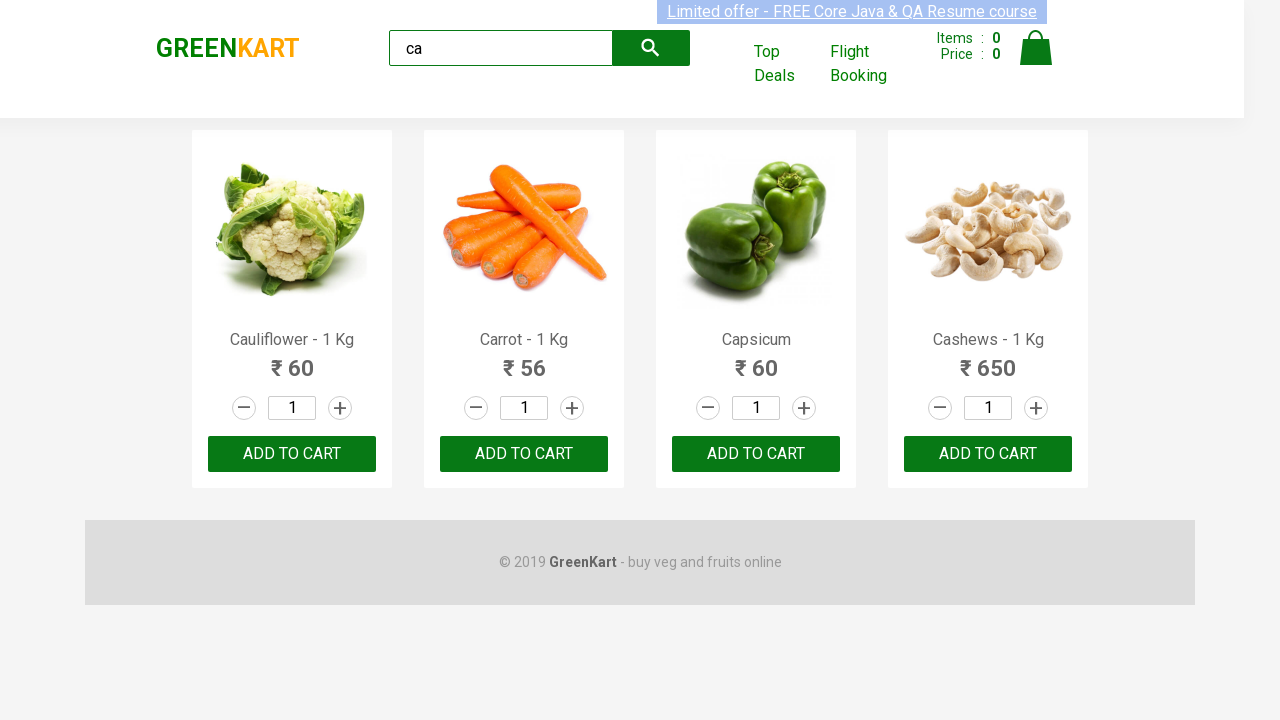

Located all products on the page
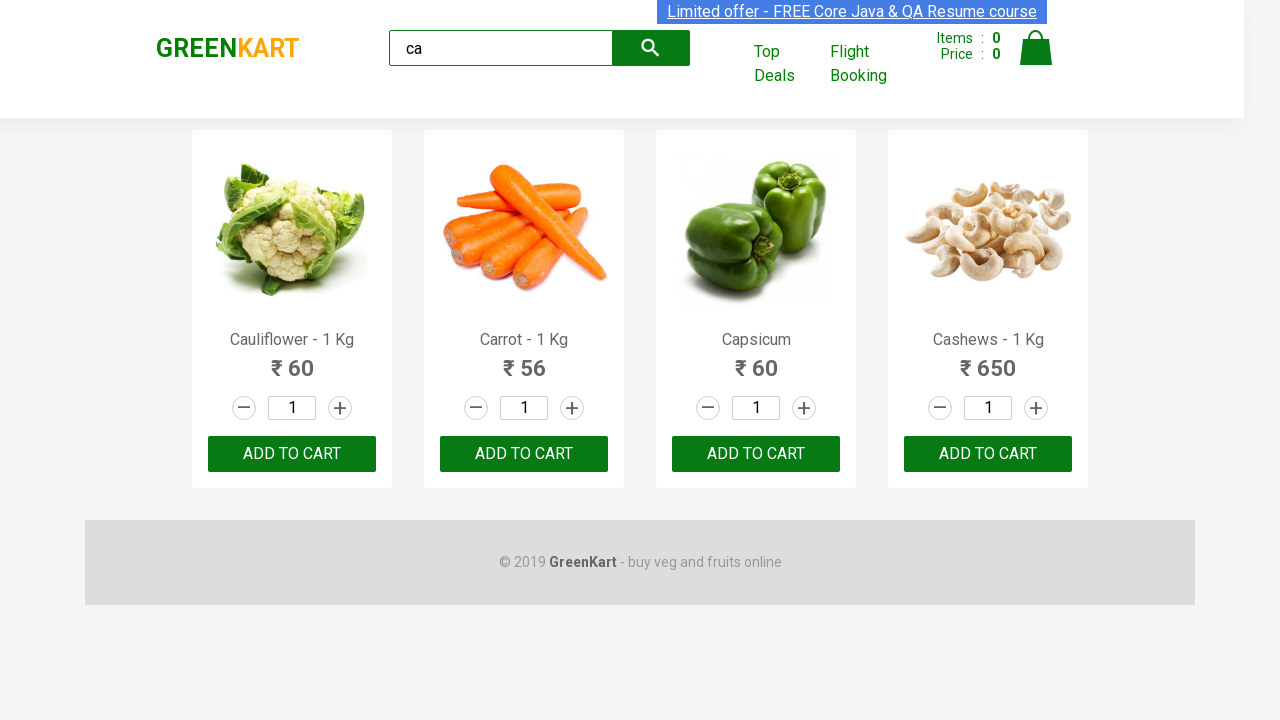

Found and clicked 'Add to cart' button for Cashews product at (988, 454) on .products .product >> nth=3 >> button
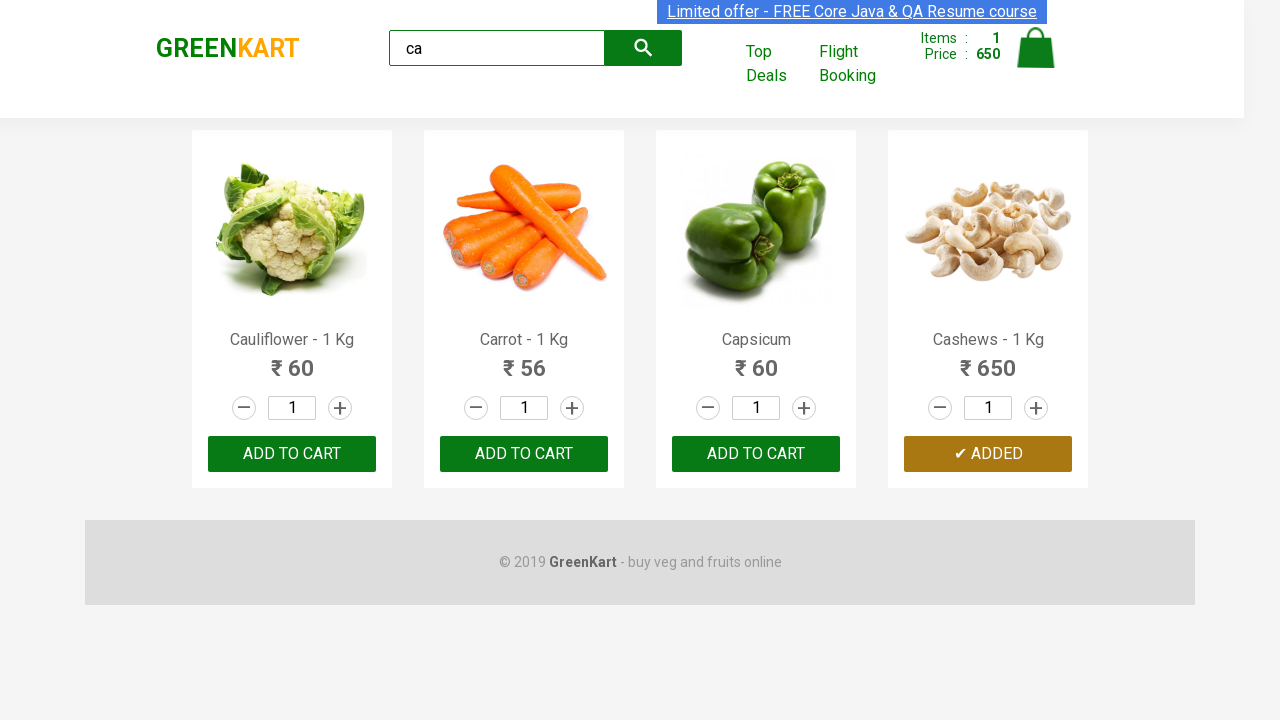

Clicked on cart icon to view cart at (1036, 59) on .cart-icon
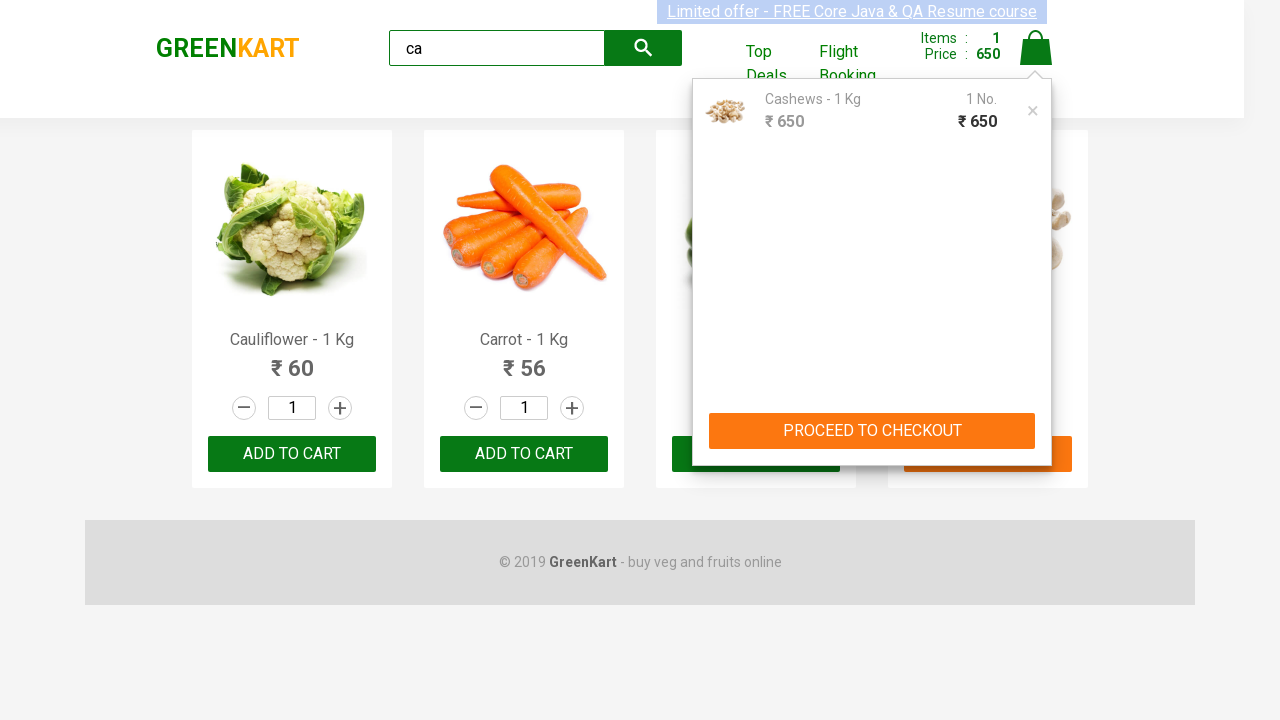

Clicked 'PROCEED TO CHECKOUT' button at (872, 431) on text=PROCEED TO CHECKOUT
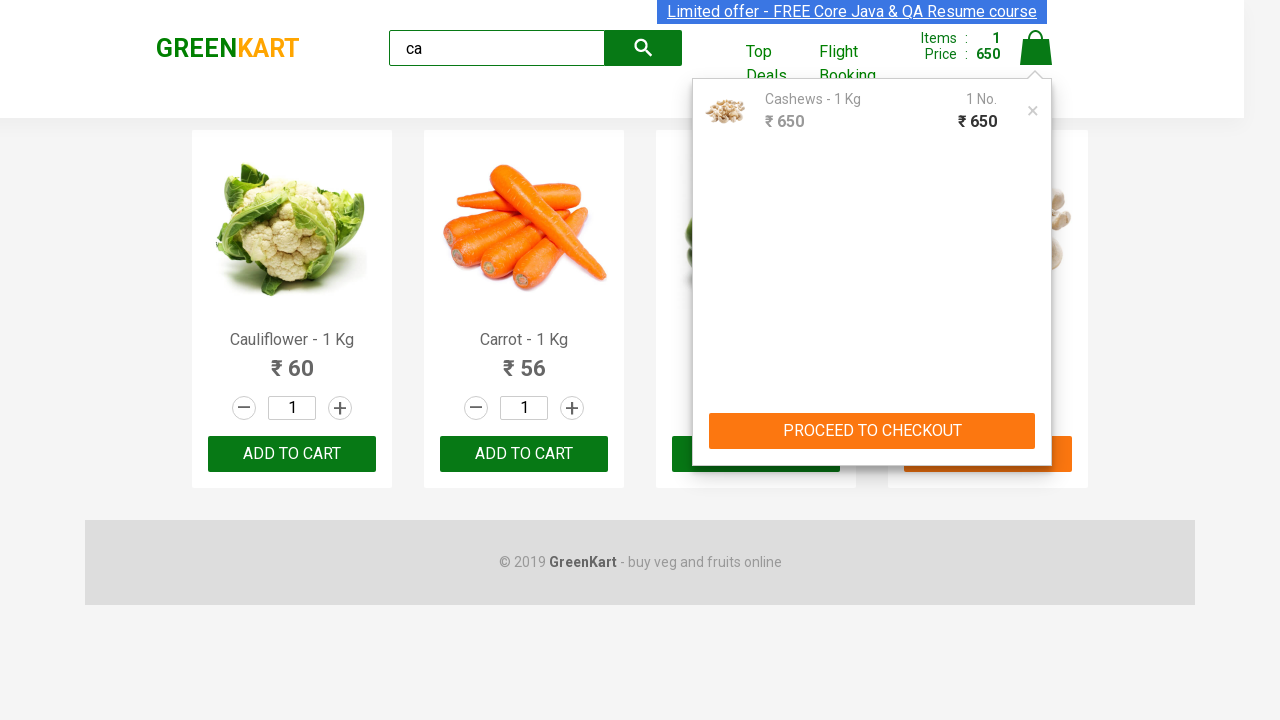

Clicked 'Place Order' button to complete purchase at (1036, 420) on text=Place Order
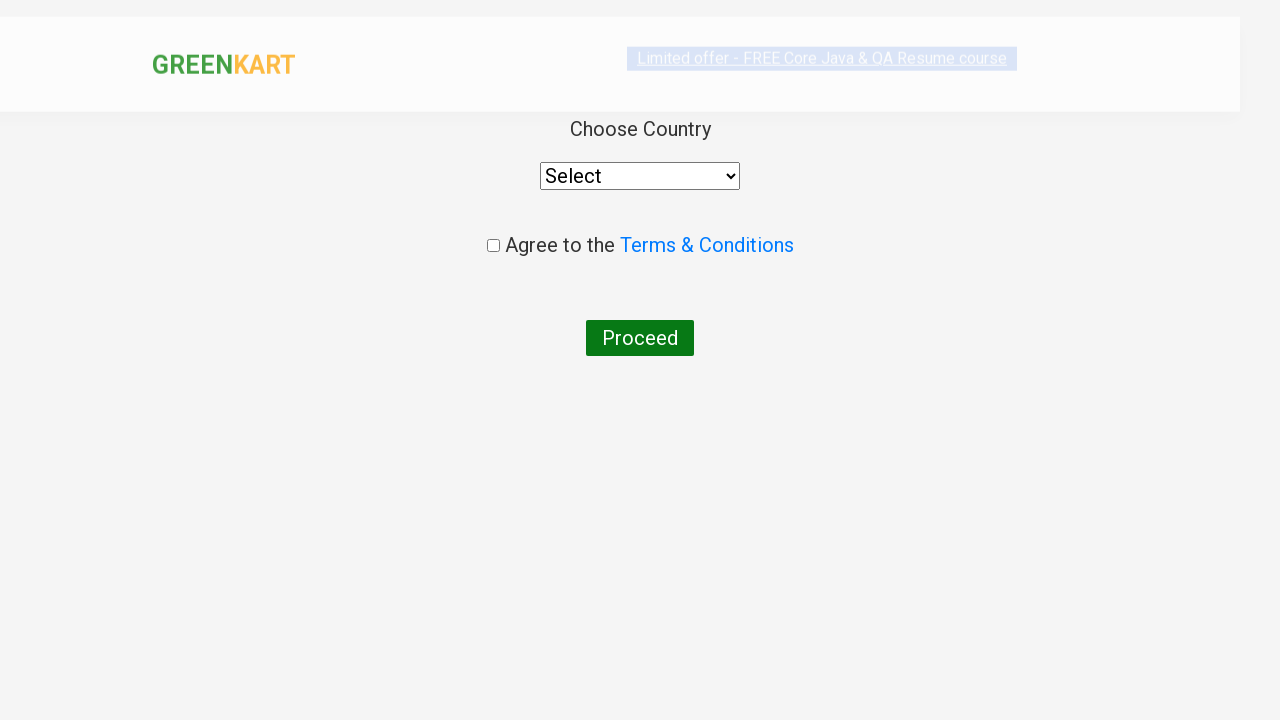

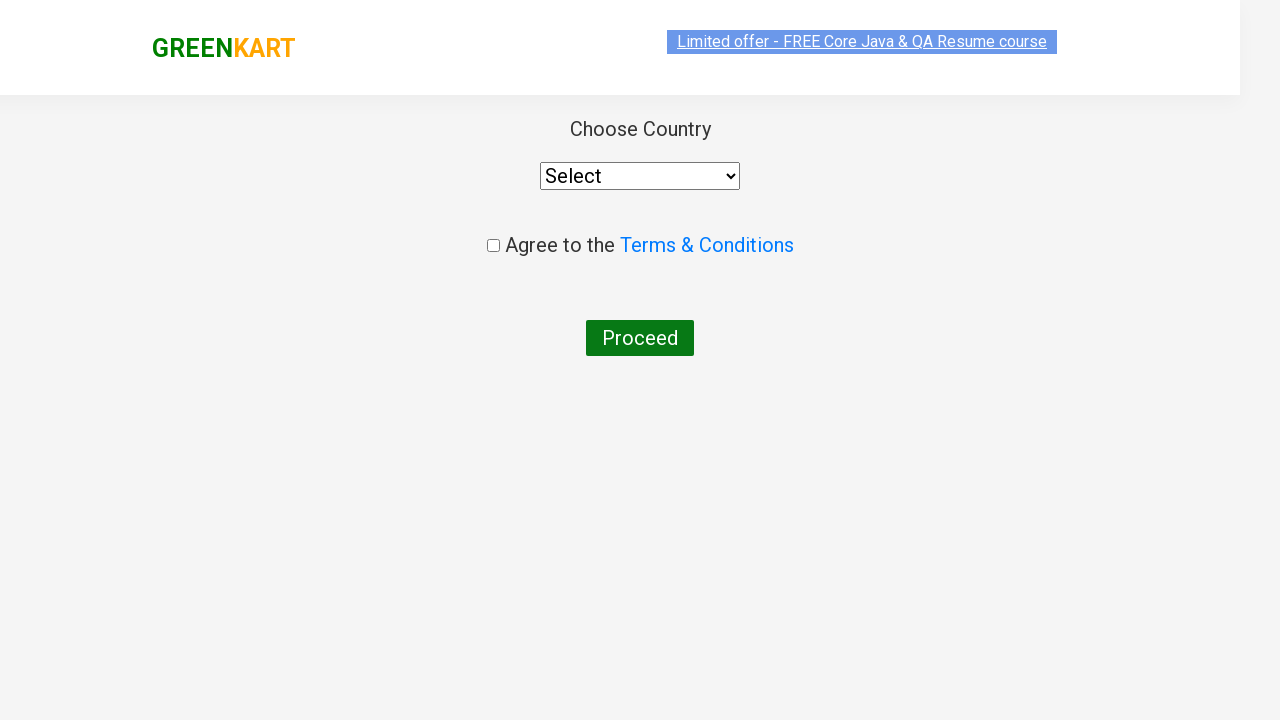